Tests a registration form by filling in first name, last name, and email fields, submitting the form, and verifying the success message is displayed.

Starting URL: http://suninjuly.github.io/registration1.html

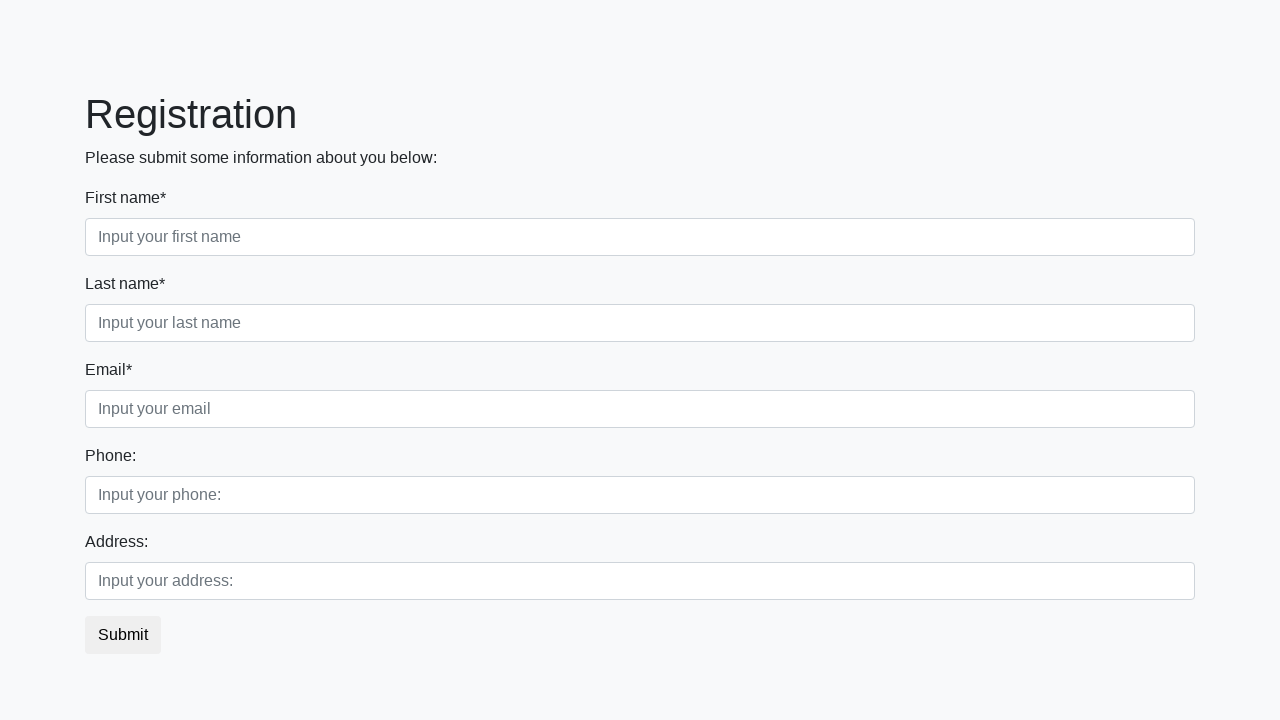

Filled first name field with 'Jennifer' on .first_block .first
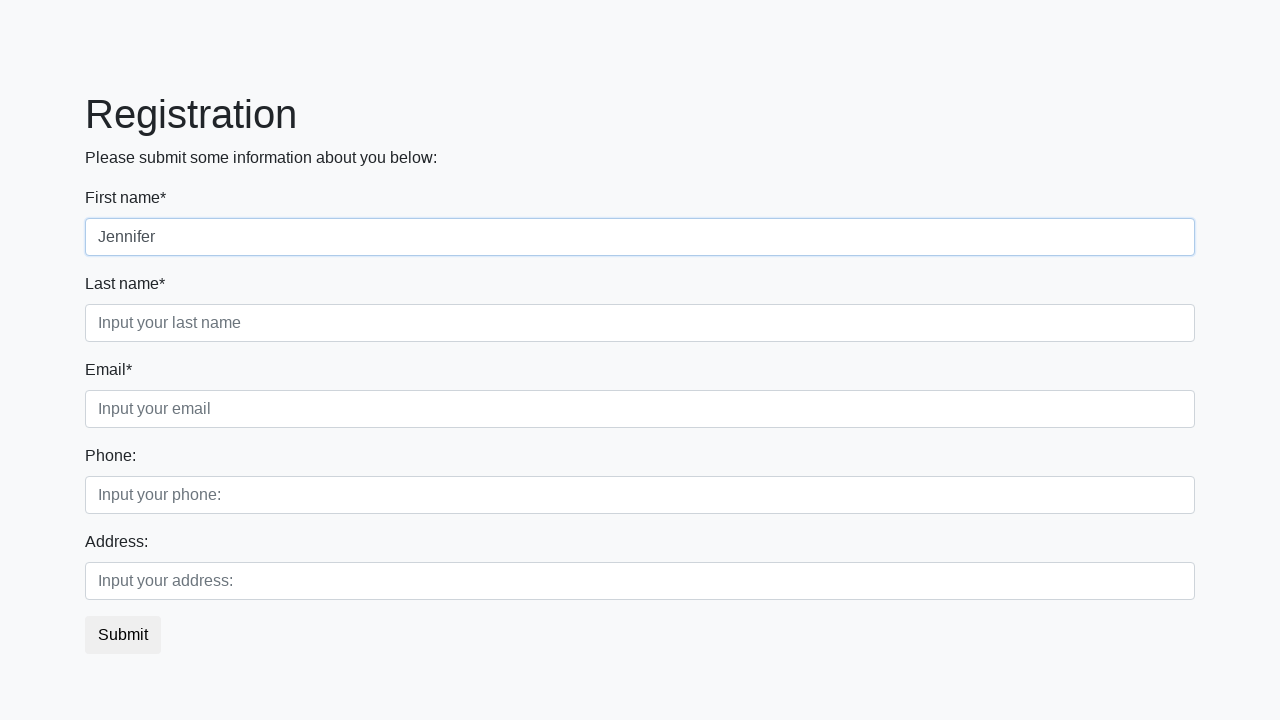

Filled last name field with 'Morrison' on .first_block .second
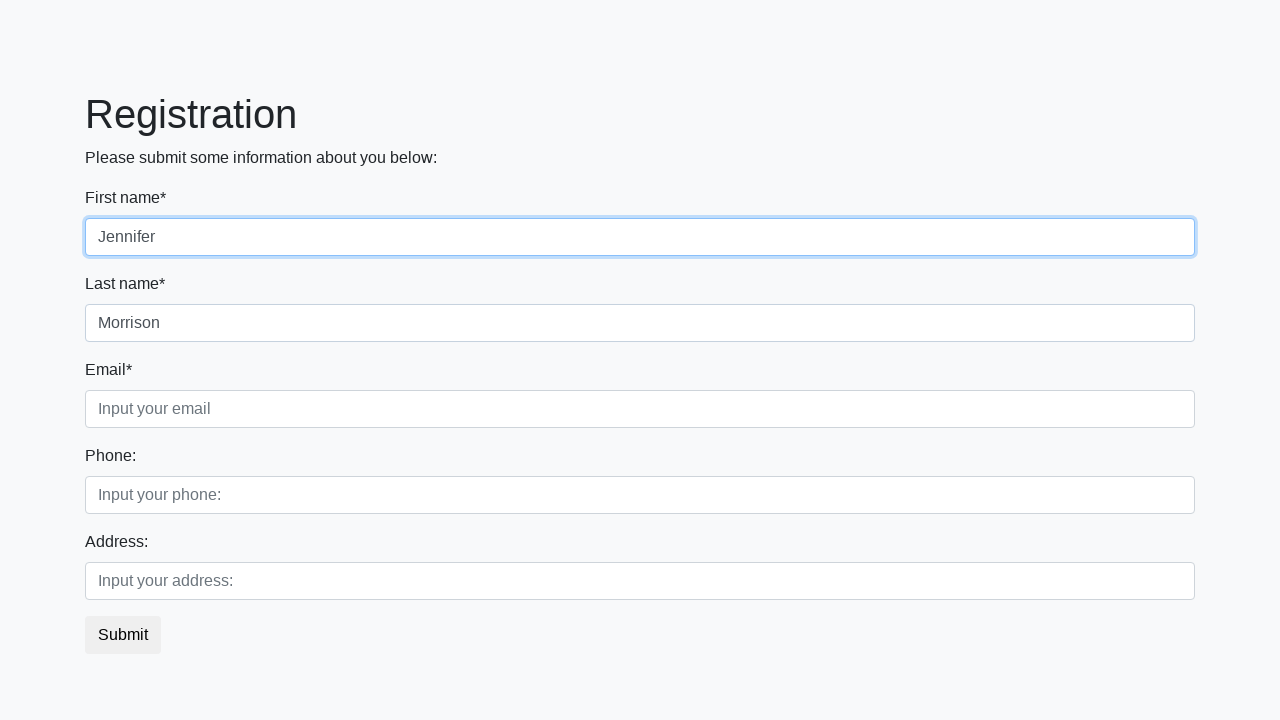

Filled email field with 'jennifer.morrison@example.com' on .first_block .third
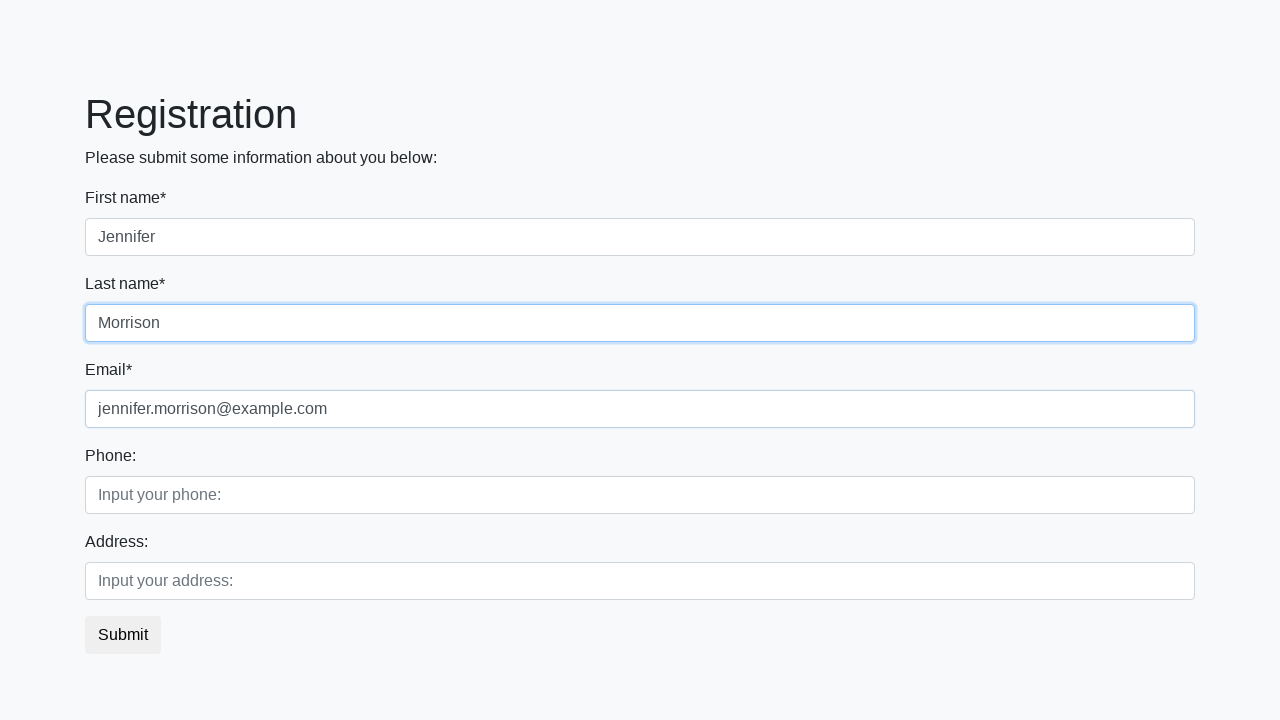

Clicked submit button to register at (123, 635) on button.btn
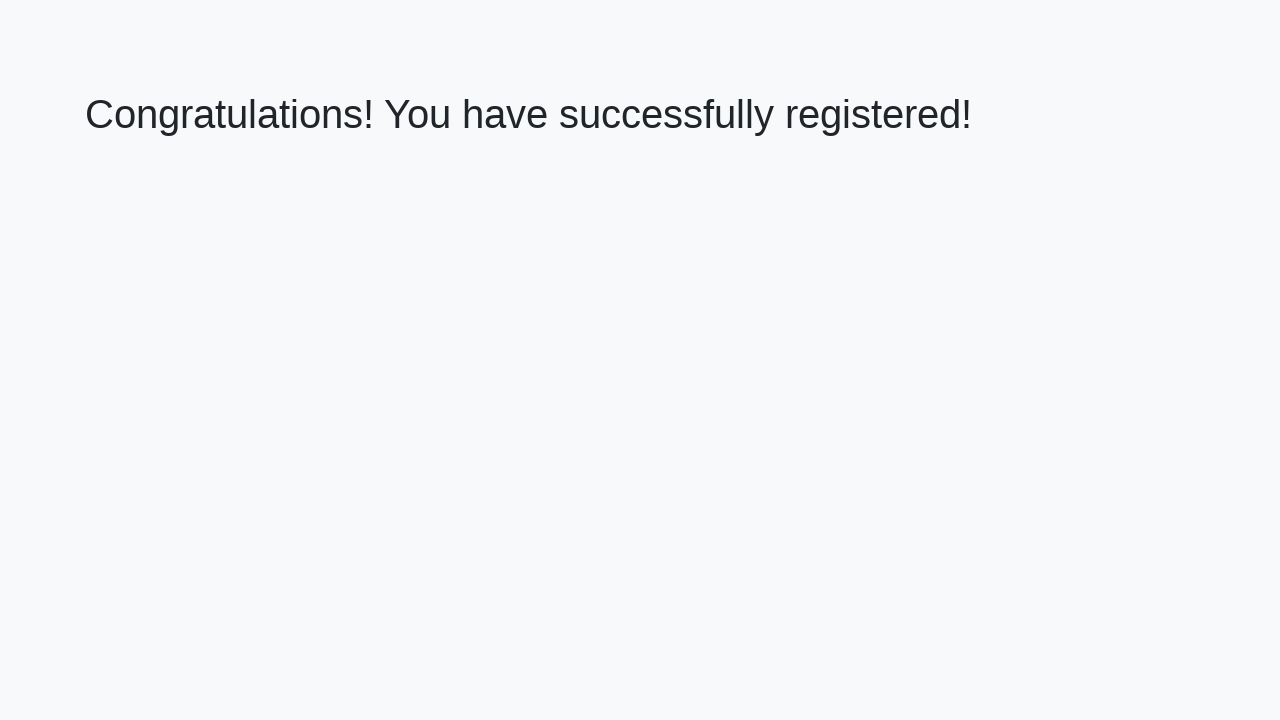

Success message heading appeared
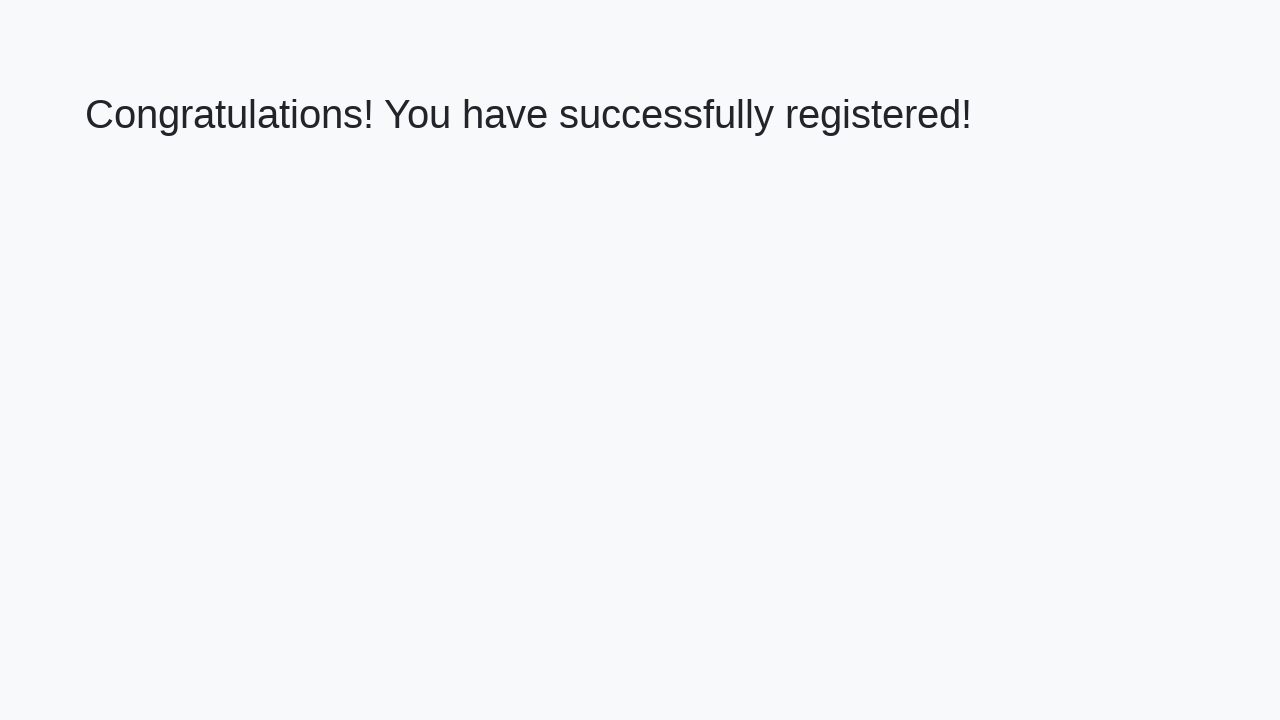

Retrieved success message text
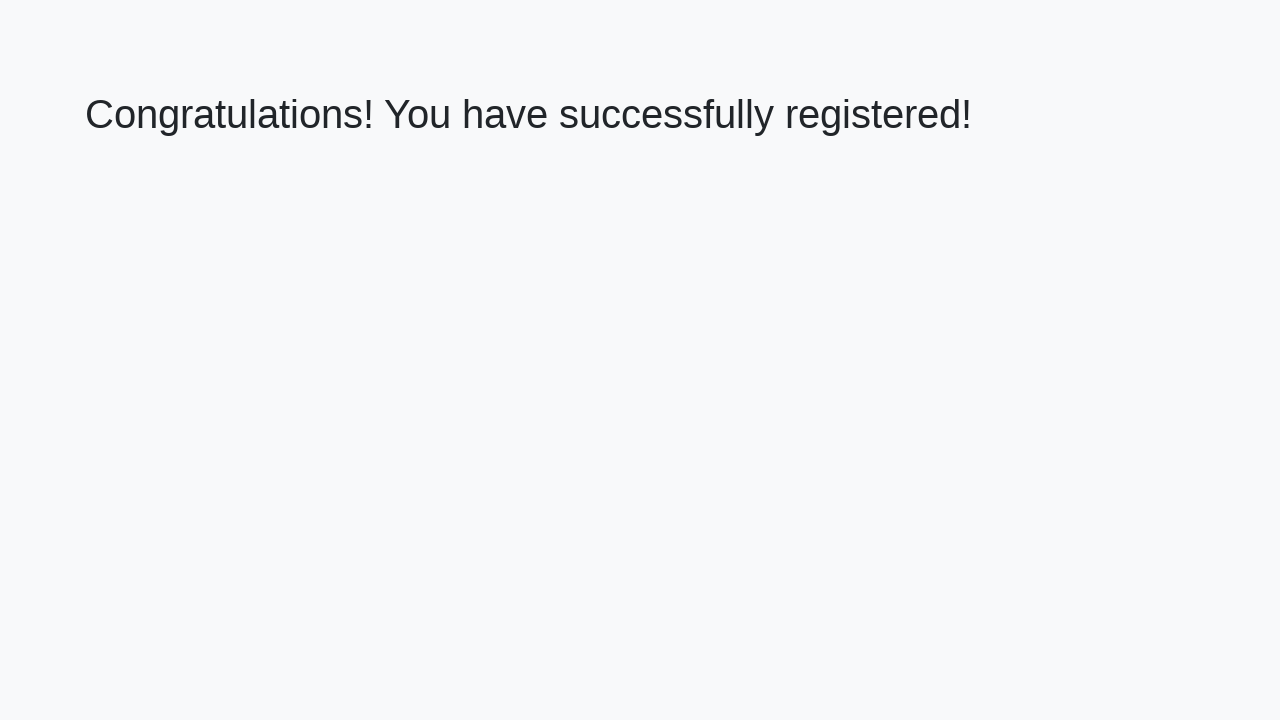

Verified success message: 'Congratulations! You have successfully registered!'
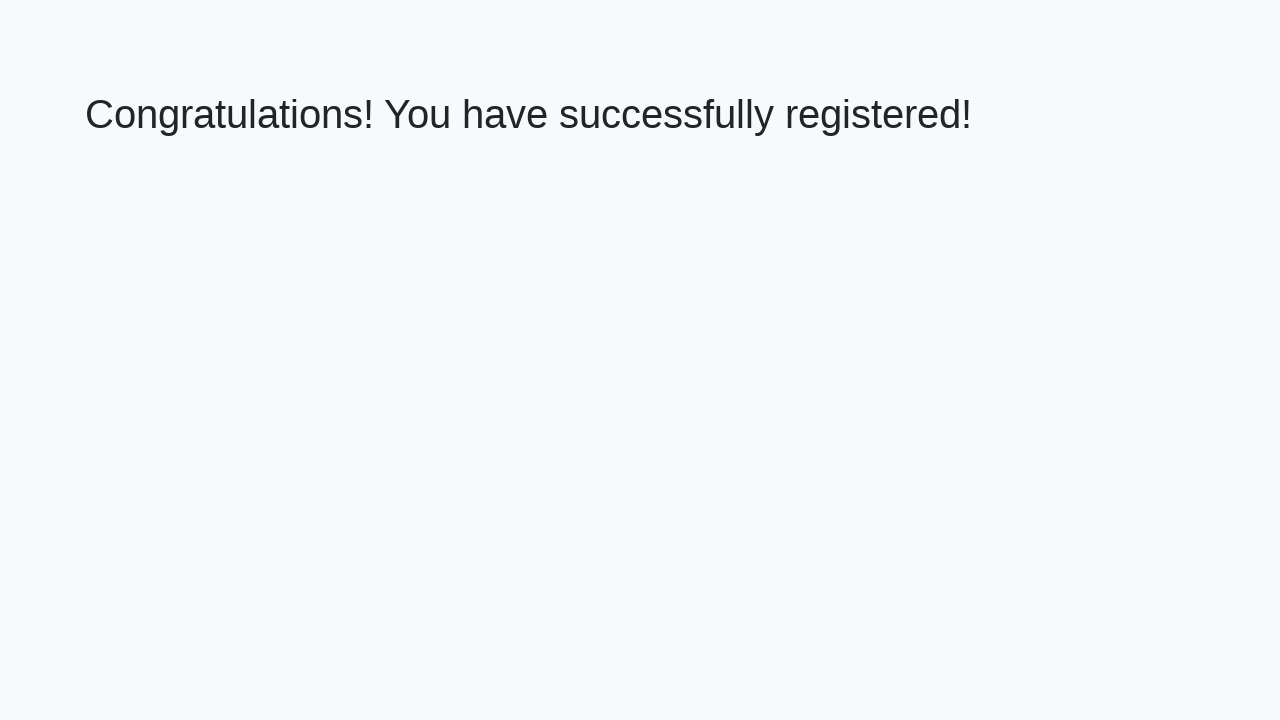

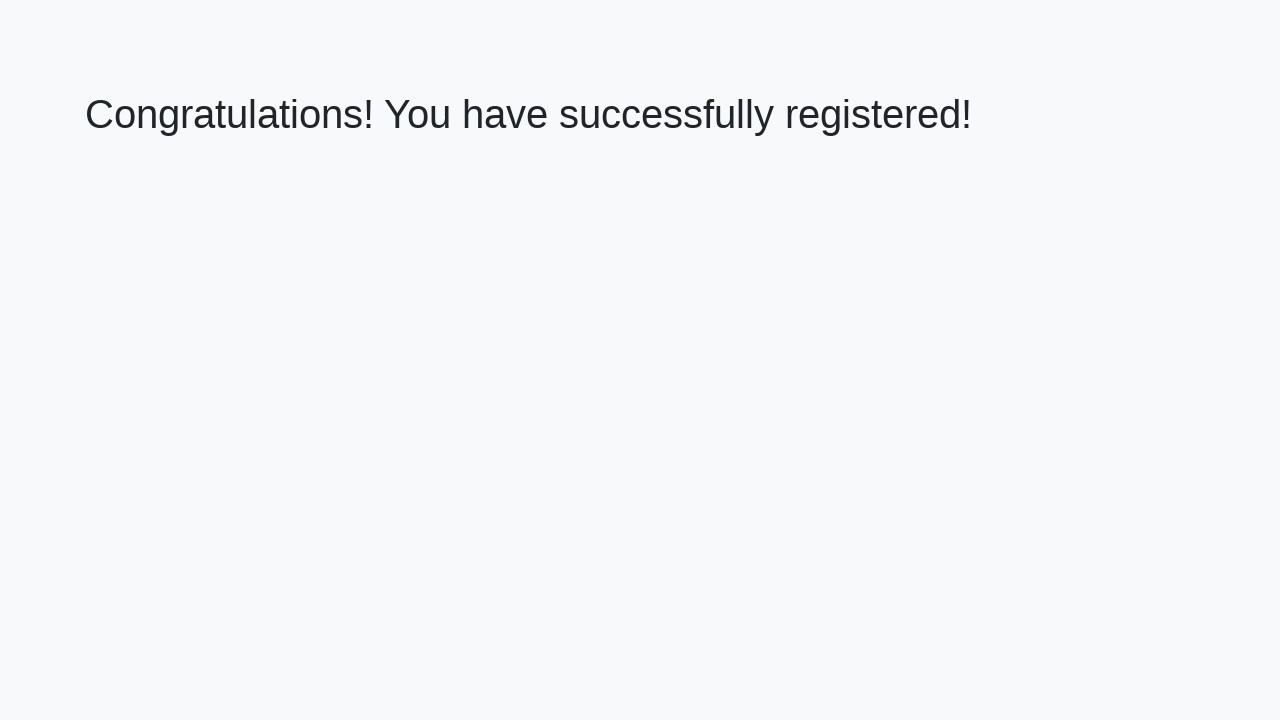